Tests unmarking todo items by unchecking completed items

Starting URL: https://demo.playwright.dev/todomvc

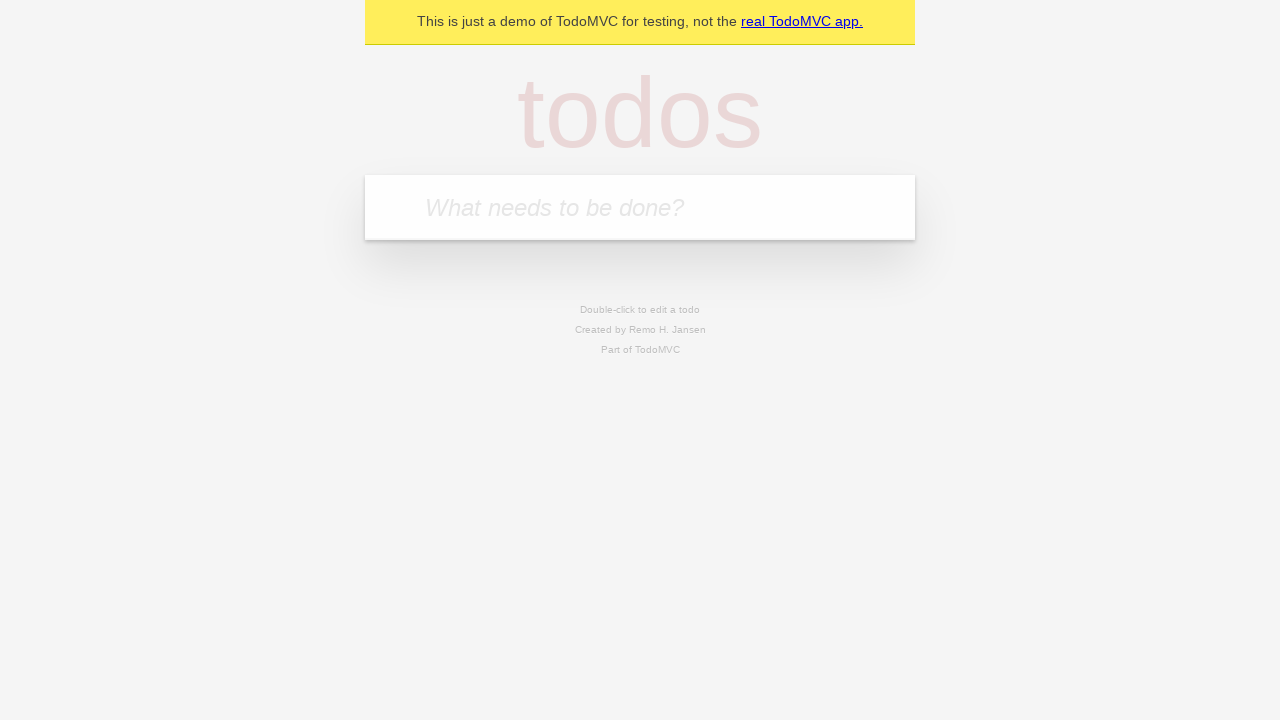

Filled input field with 'buy some cheese' on internal:attr=[placeholder="What needs to be done?"i]
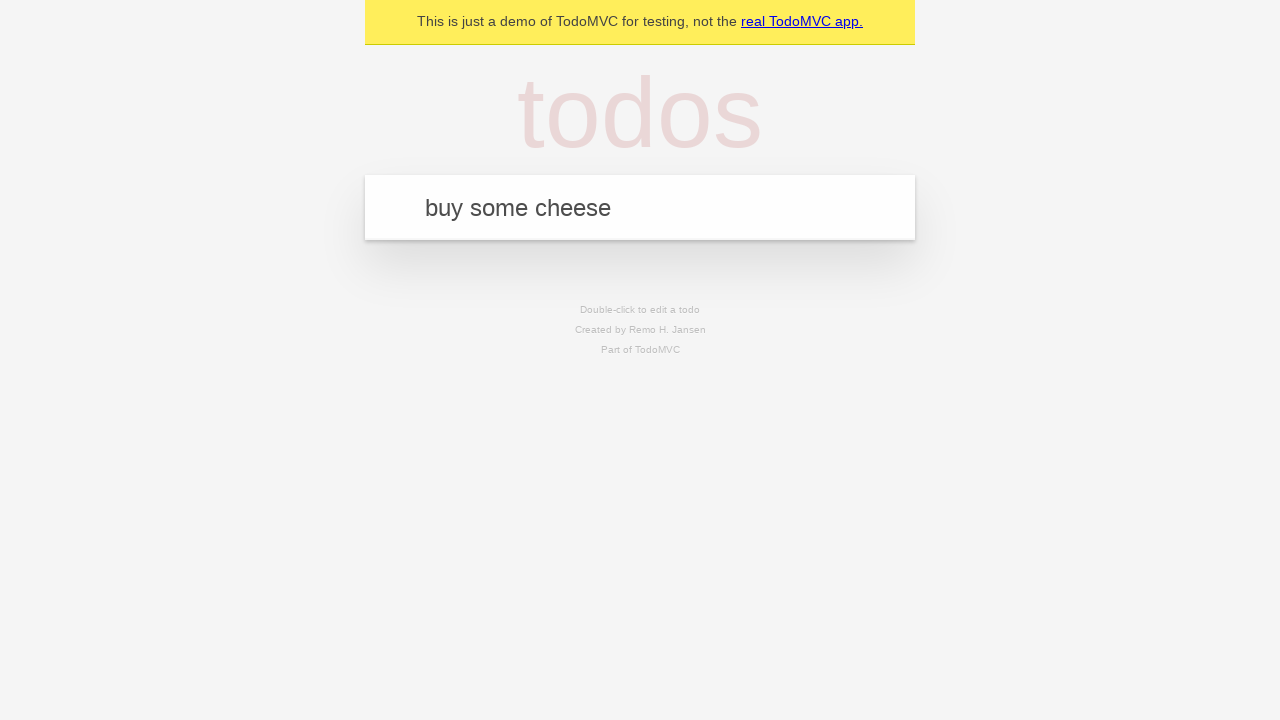

Pressed Enter to add first todo item on internal:attr=[placeholder="What needs to be done?"i]
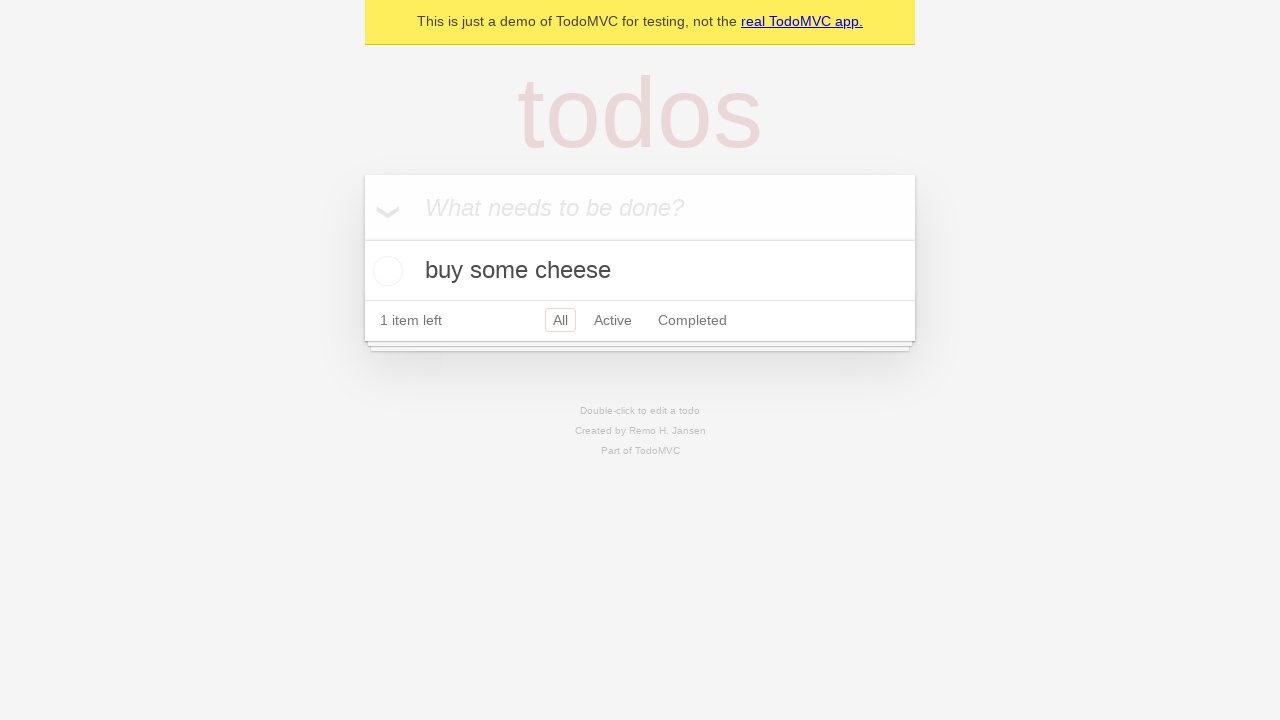

Filled input field with 'feed the cat' on internal:attr=[placeholder="What needs to be done?"i]
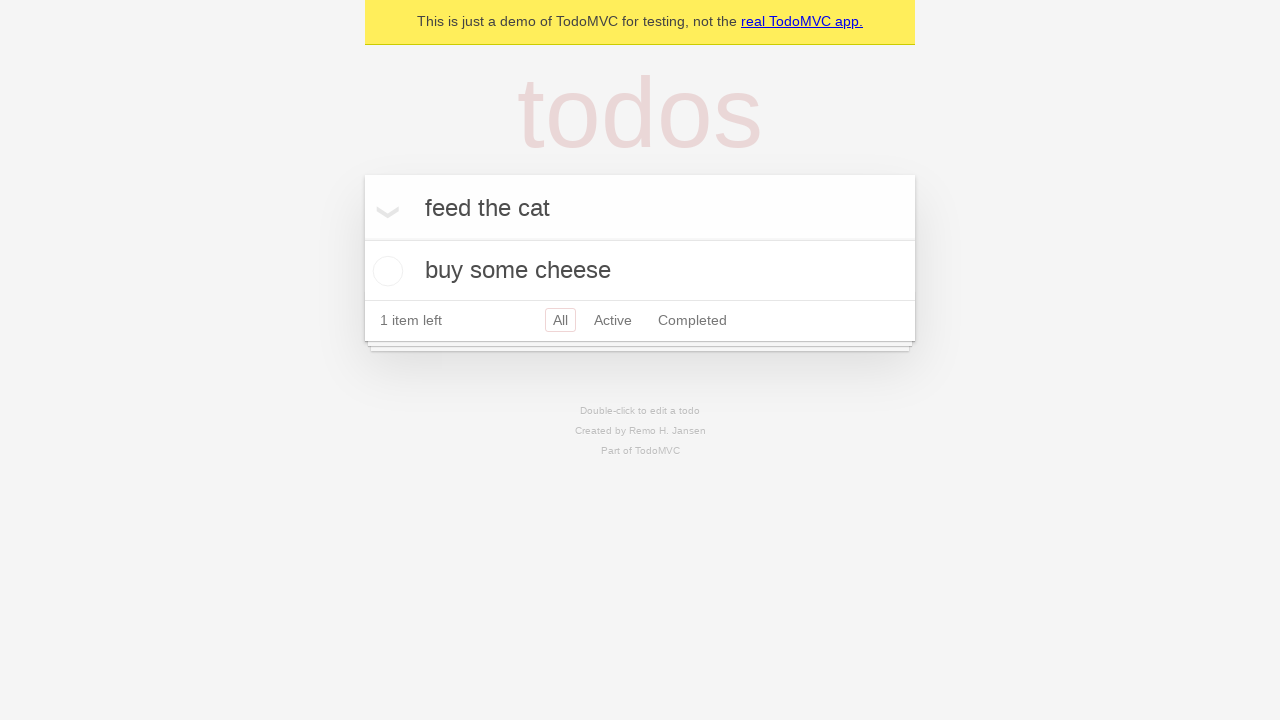

Pressed Enter to add second todo item on internal:attr=[placeholder="What needs to be done?"i]
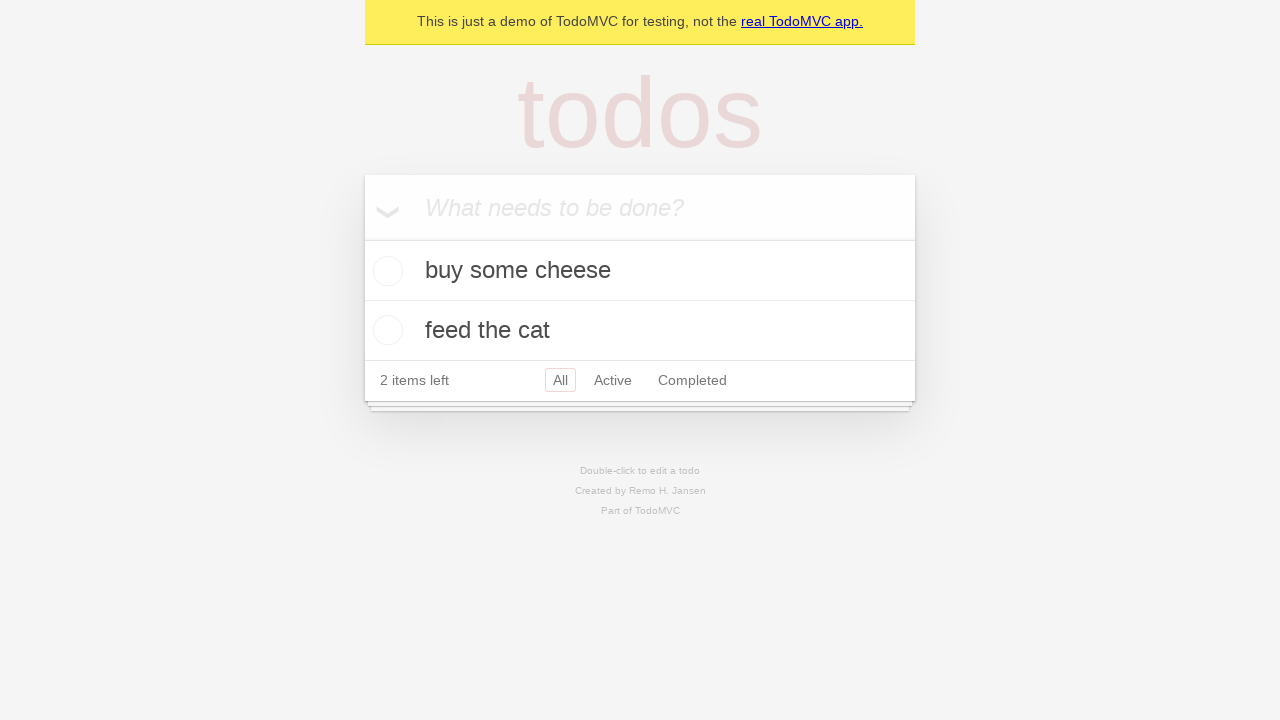

Checked first todo item 'buy some cheese' as complete at (385, 271) on internal:testid=[data-testid="todo-item"s] >> nth=0 >> internal:role=checkbox
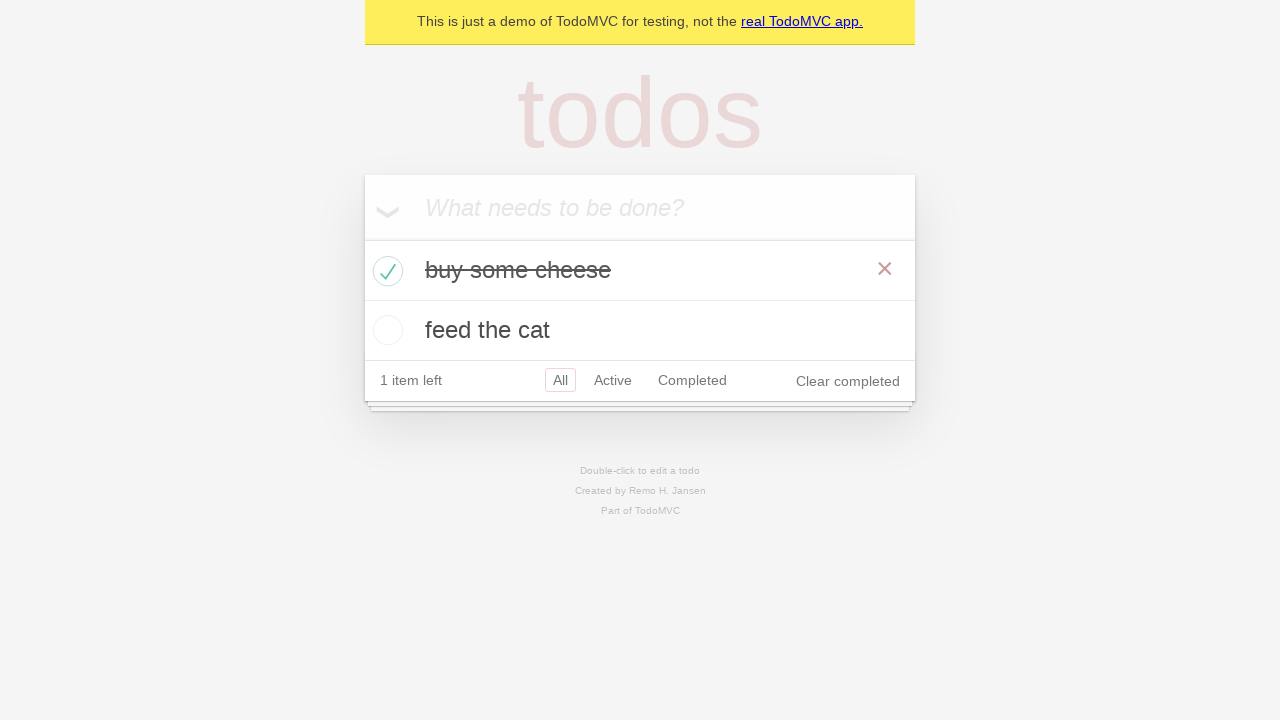

Unchecked first todo item to mark it as incomplete at (385, 271) on internal:testid=[data-testid="todo-item"s] >> nth=0 >> internal:role=checkbox
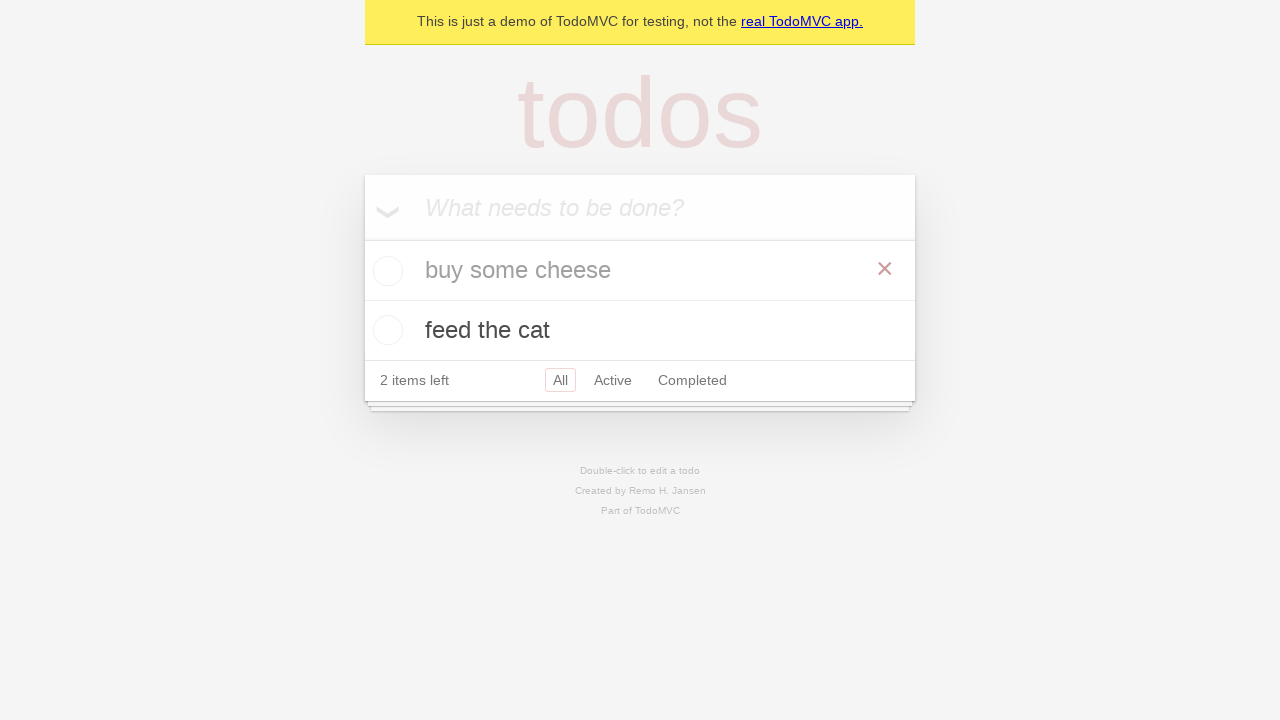

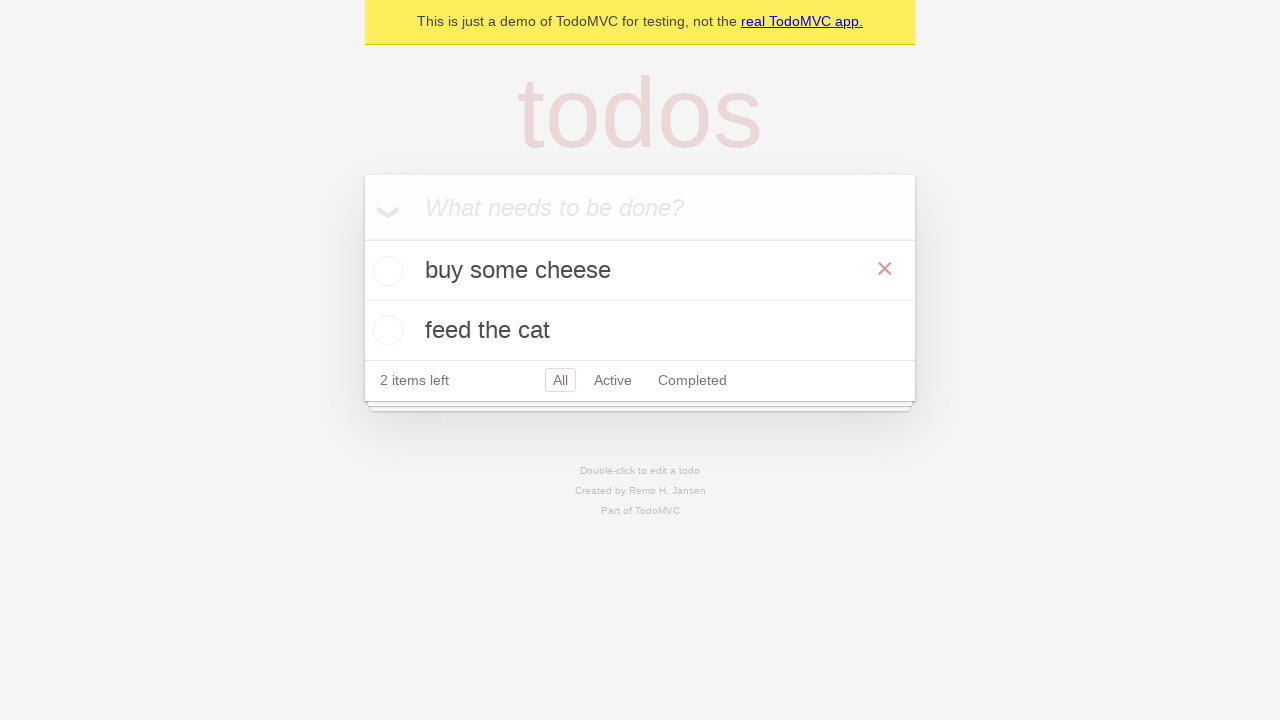